Tests the search functionality by entering a random product name from a predefined list and submitting the search

Starting URL: https://prod-kurs.coderslab.pl/index.php

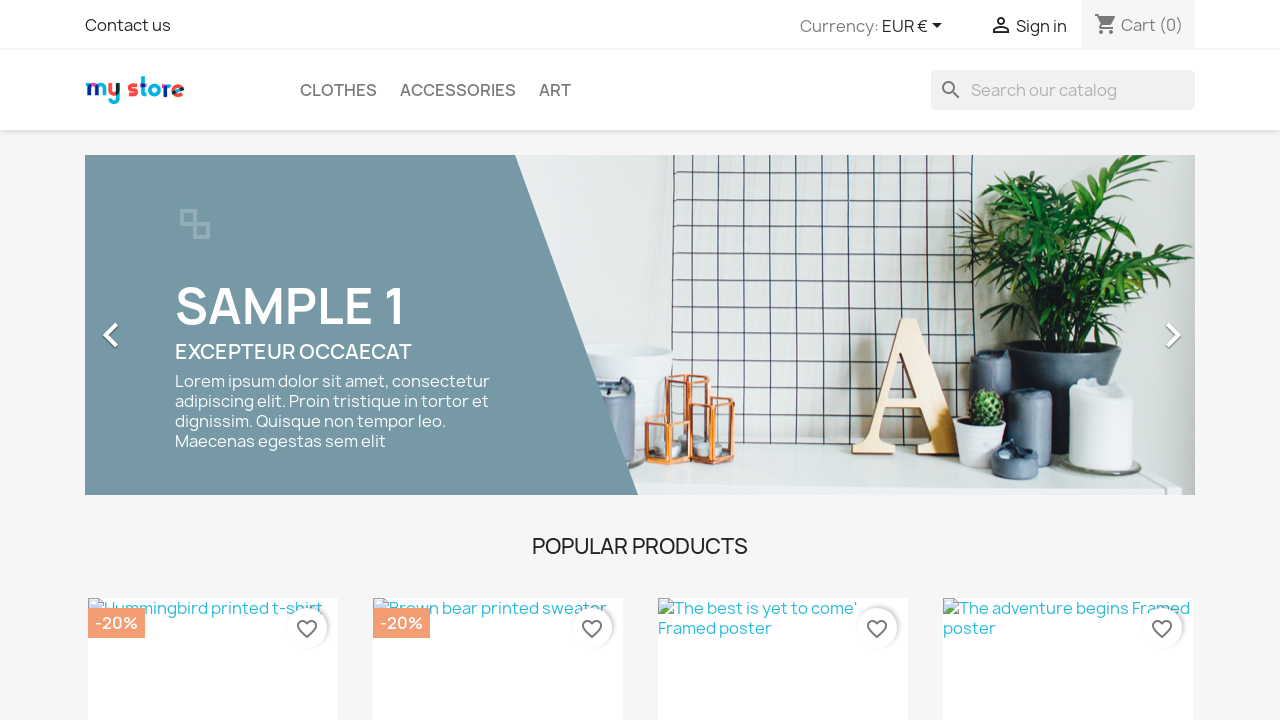

Filled search box with randomly selected product: 'notebook' on input.ui-autocomplete-input
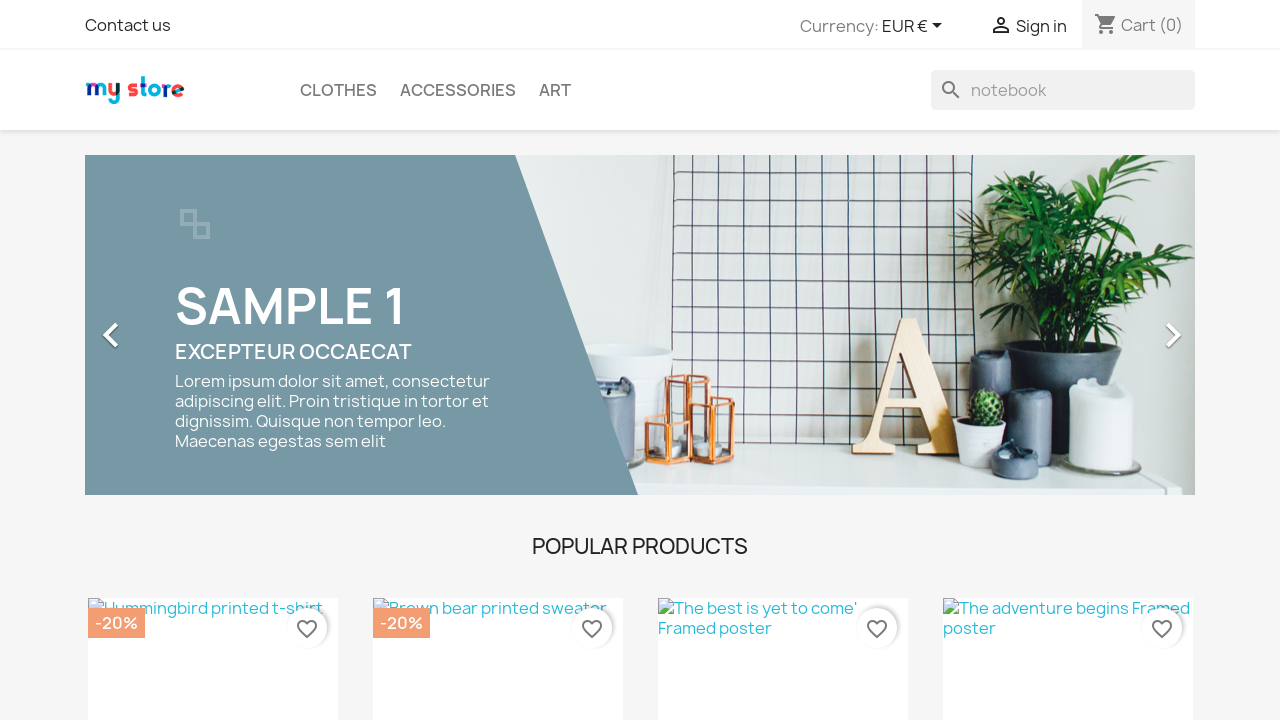

Submitted search form by pressing Enter on input.ui-autocomplete-input
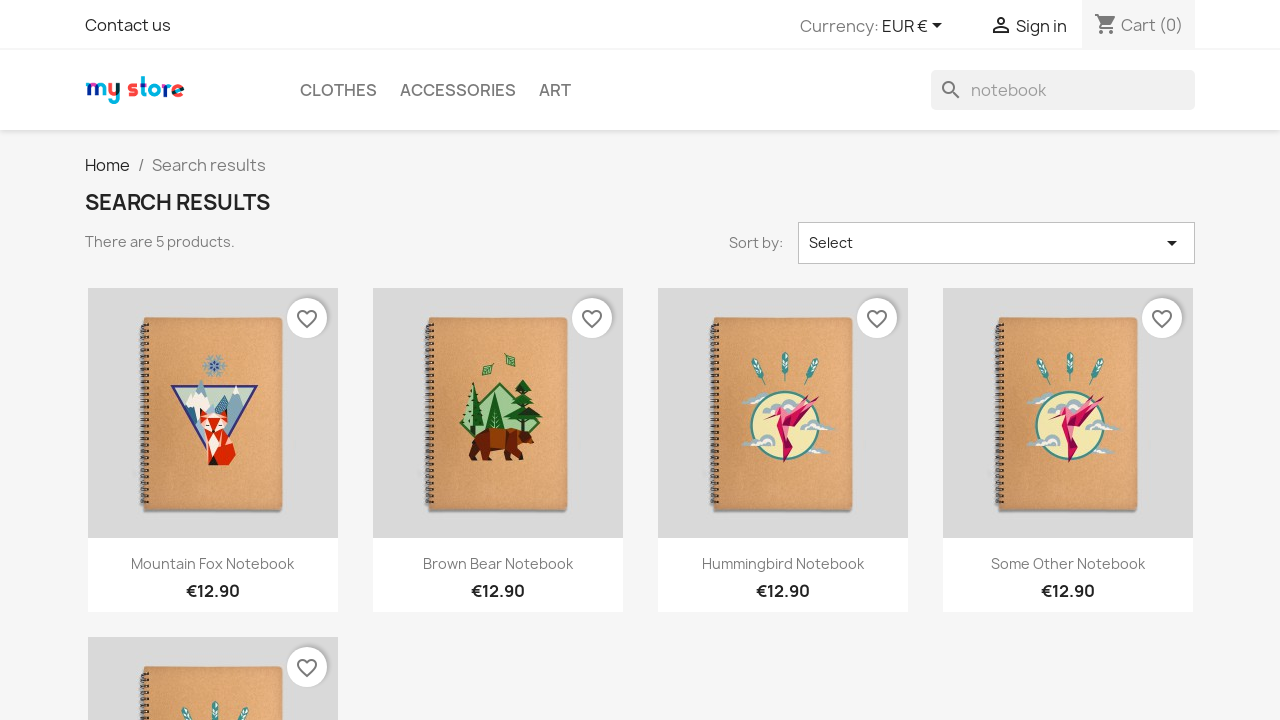

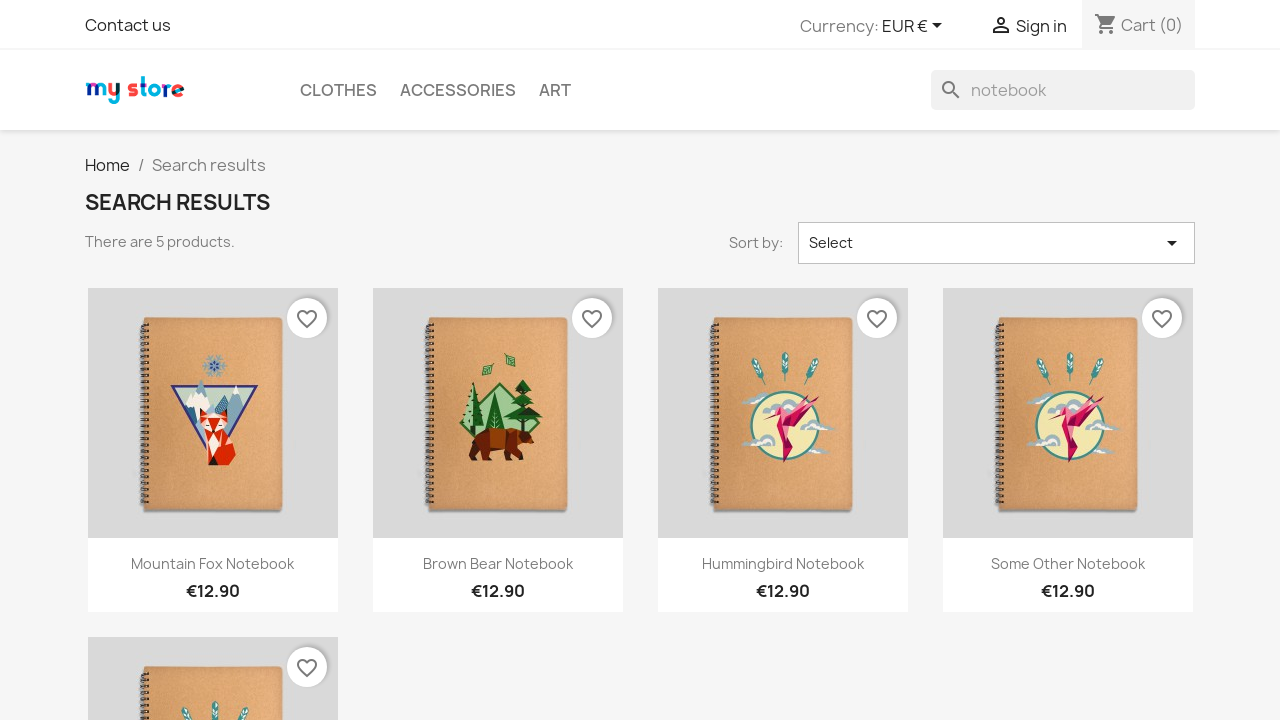